Tests JavaScript alert popup handling by clicking a "Try it" button and interacting with the resulting alert dialog

Starting URL: https://www.w3schools.com/js/tryit.asp?filename=tryjs_alert

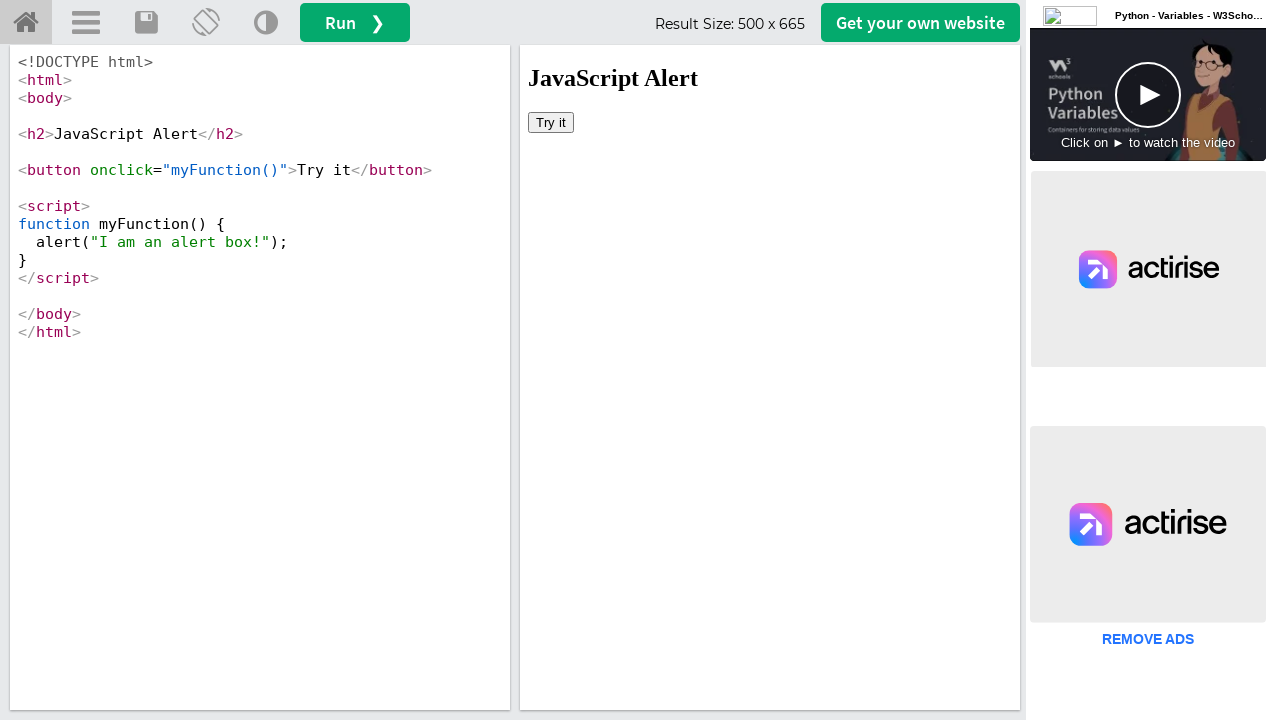

Located the iframe containing the demo content
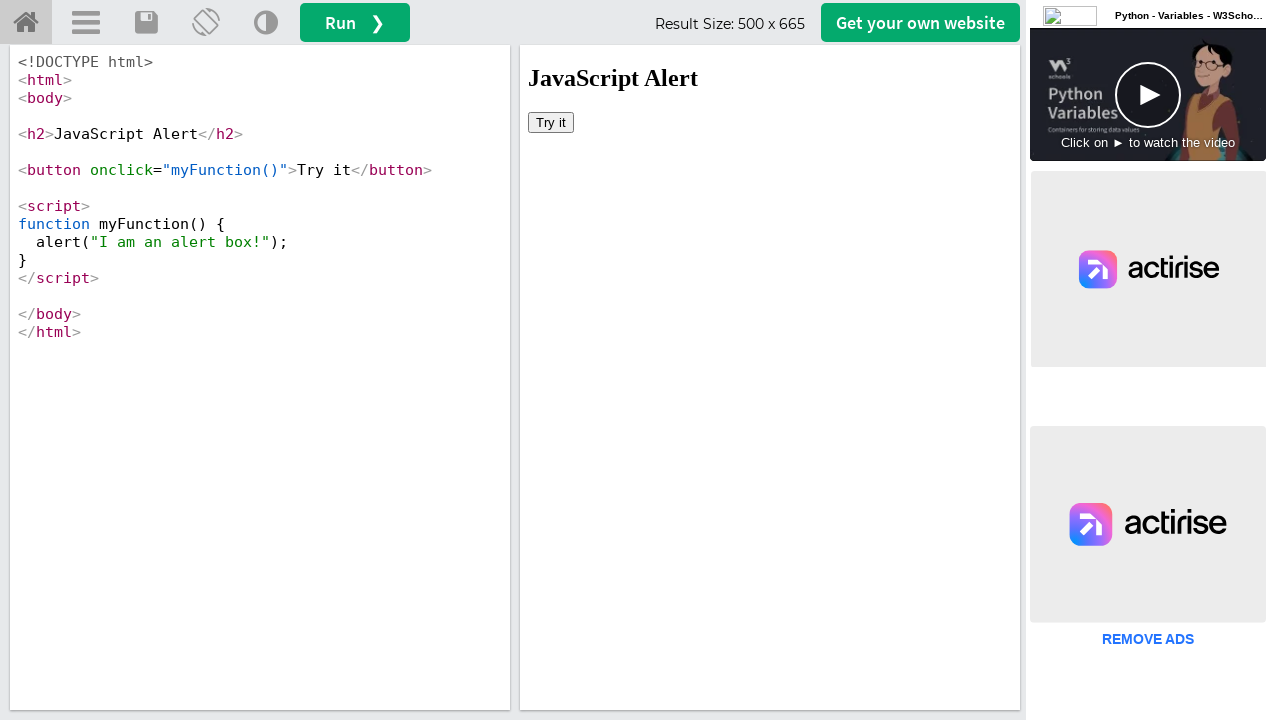

Clicked the 'Try it' button to trigger the alert popup at (551, 122) on #iframeResult >> internal:control=enter-frame >> button[onclick='myFunction()']
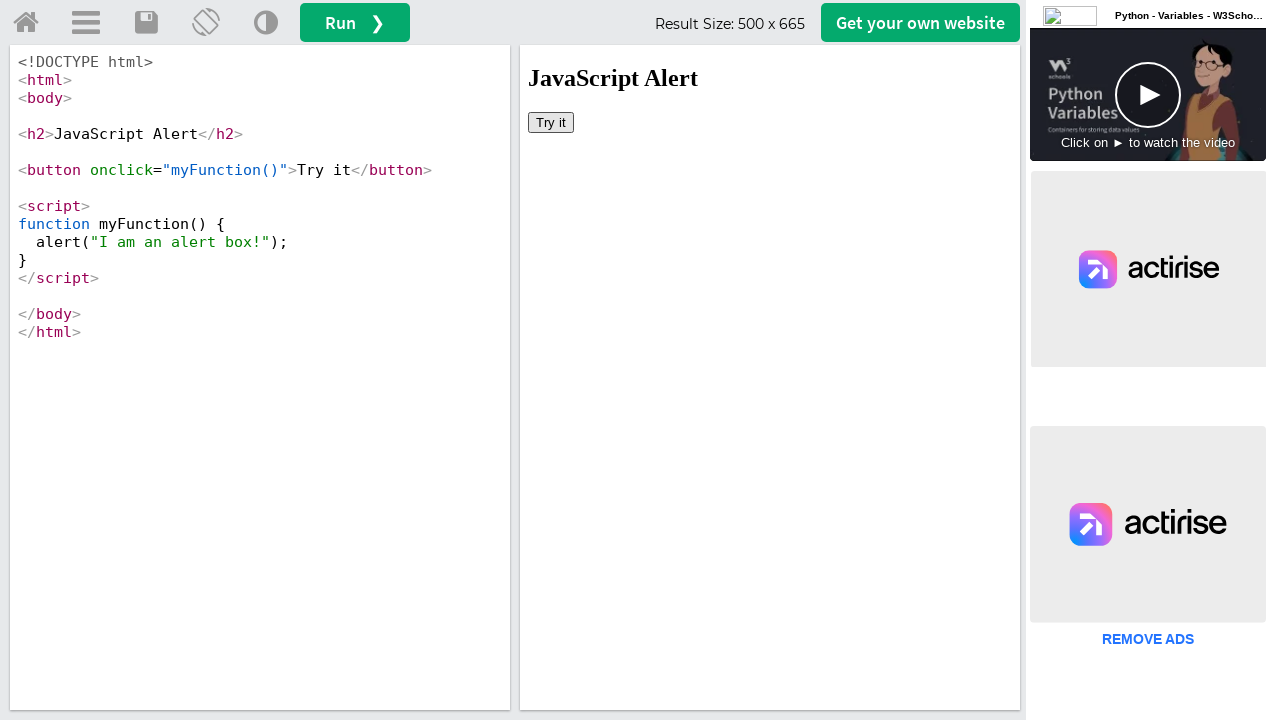

Set up dialog handler to accept the alert
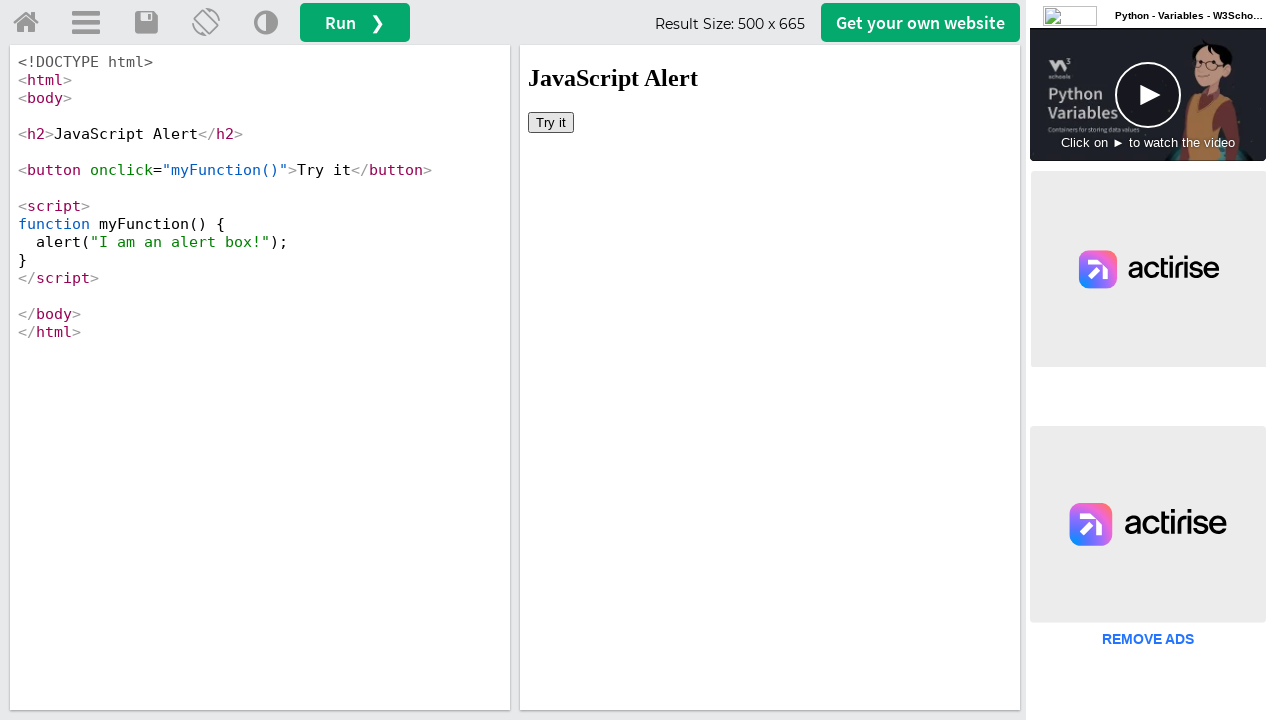

Waited for alert interaction to complete
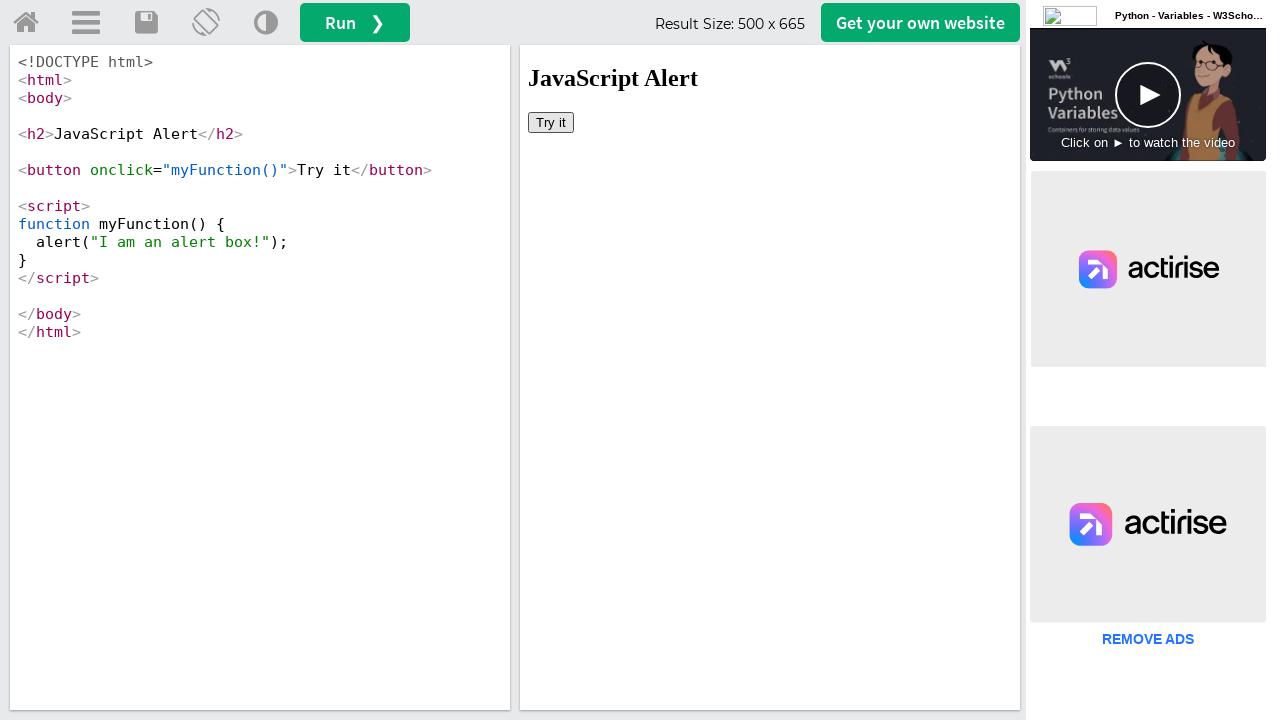

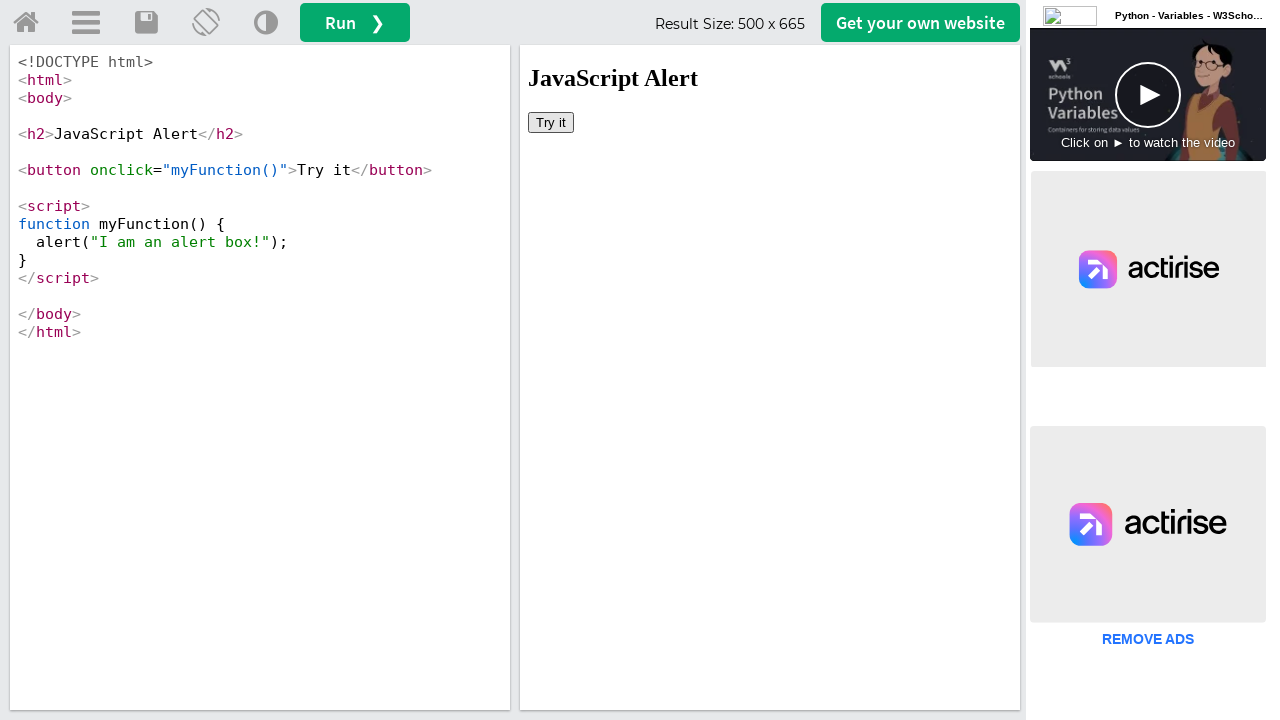